Navigates to Swarthmore College course catalog, clicks on the first department link, and waits for course listings to load

Starting URL: https://catalog.swarthmore.edu/content.php?catoid=7&navoid=194

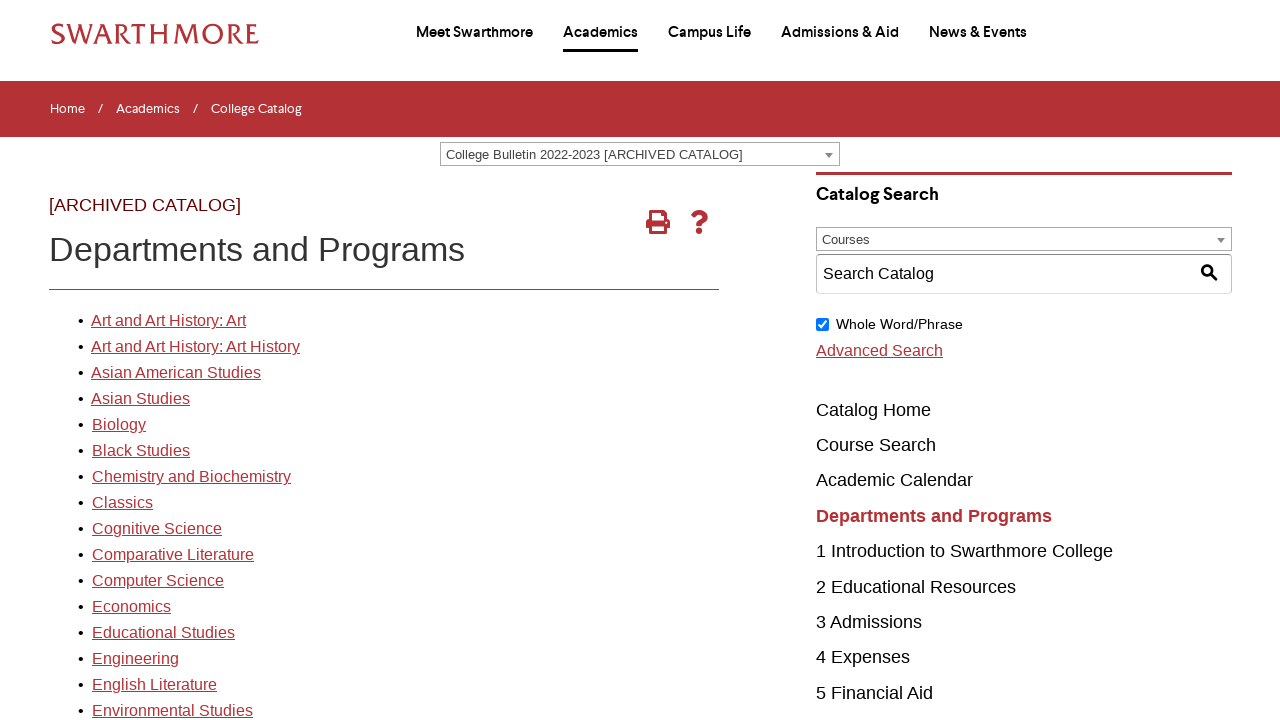

Clicked on the first department link in the catalog at (168, 321) on xpath=//*[@id="gateway-page"]/body/table/tbody/tr[3]/td[1]/table/tbody/tr[2]/td[
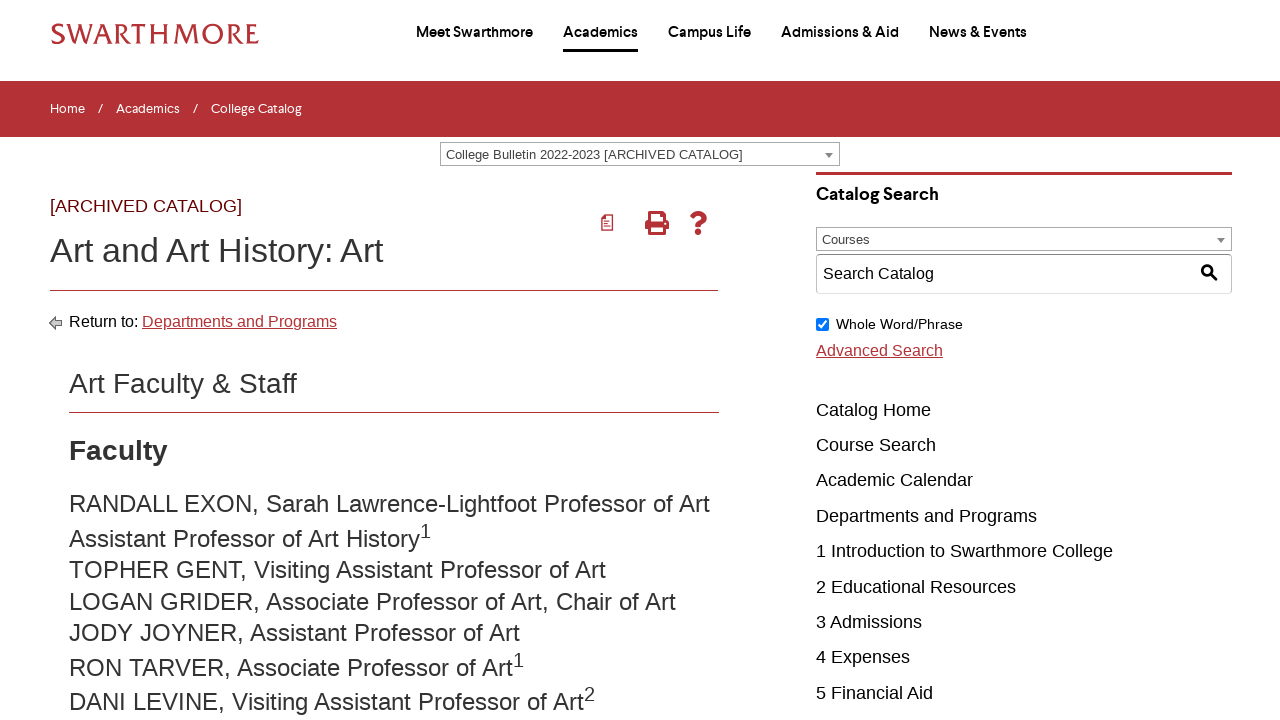

Course listings loaded
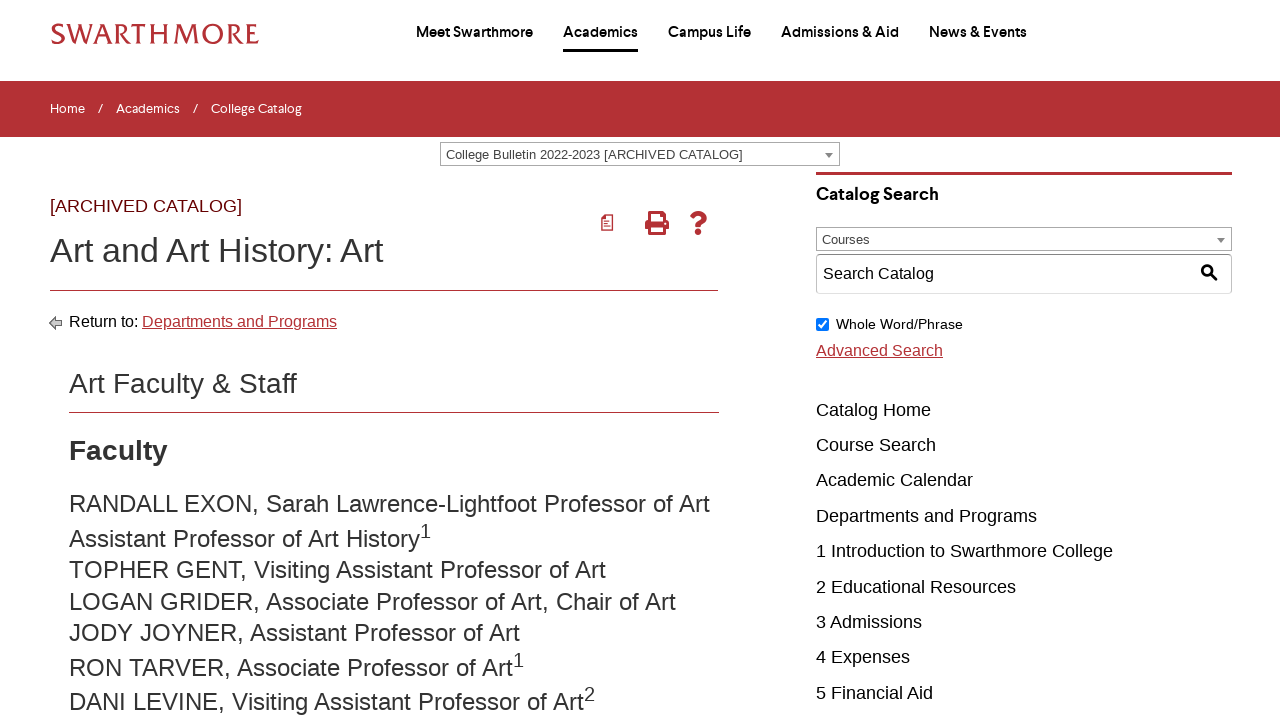

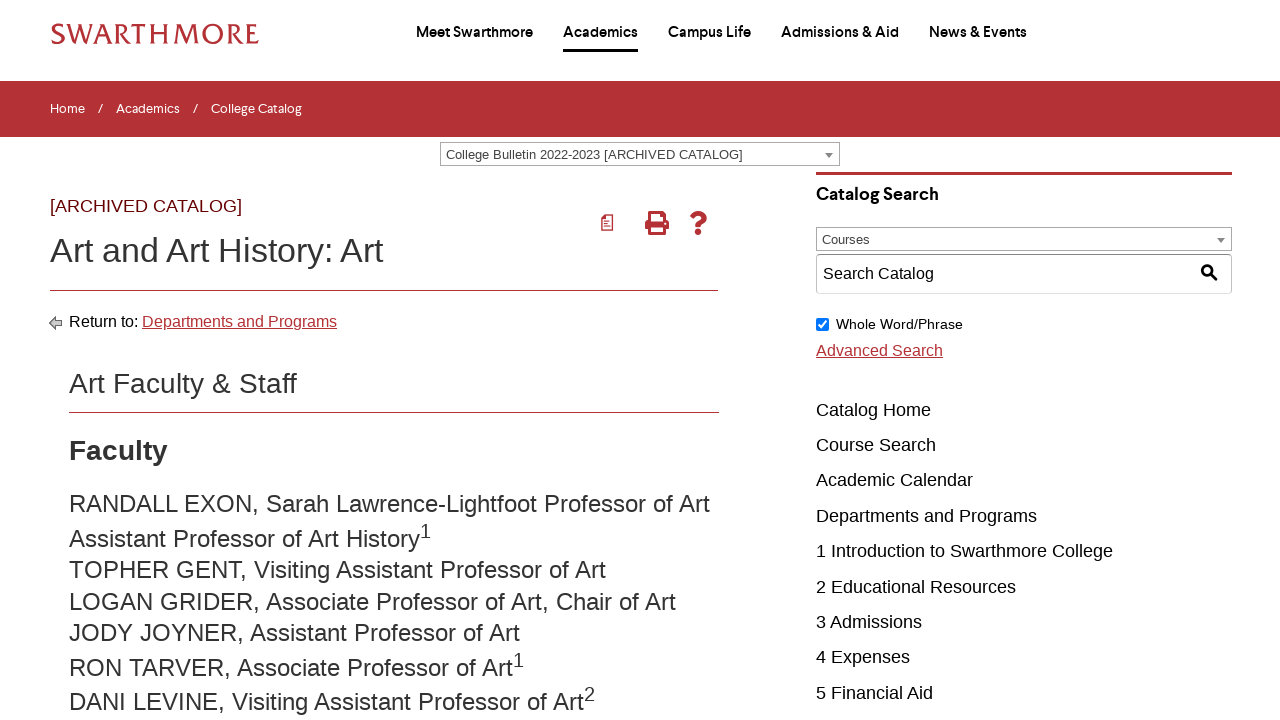